Tests various browser interactions on a practice automation website including filling search boxes, text fields, checking element properties, and navigation (back, forward, refresh).

Starting URL: http://omayo.blogspot.com/

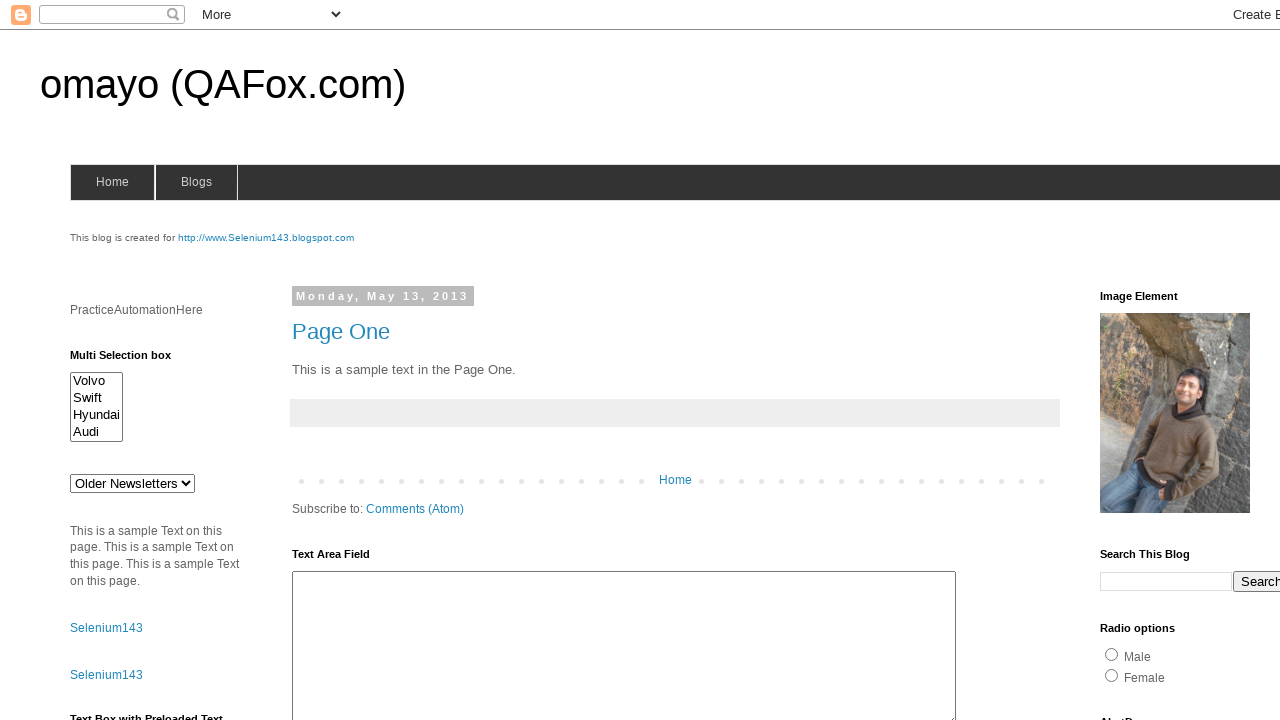

Filled search box with 'Deep Shikha' on input[name='q']
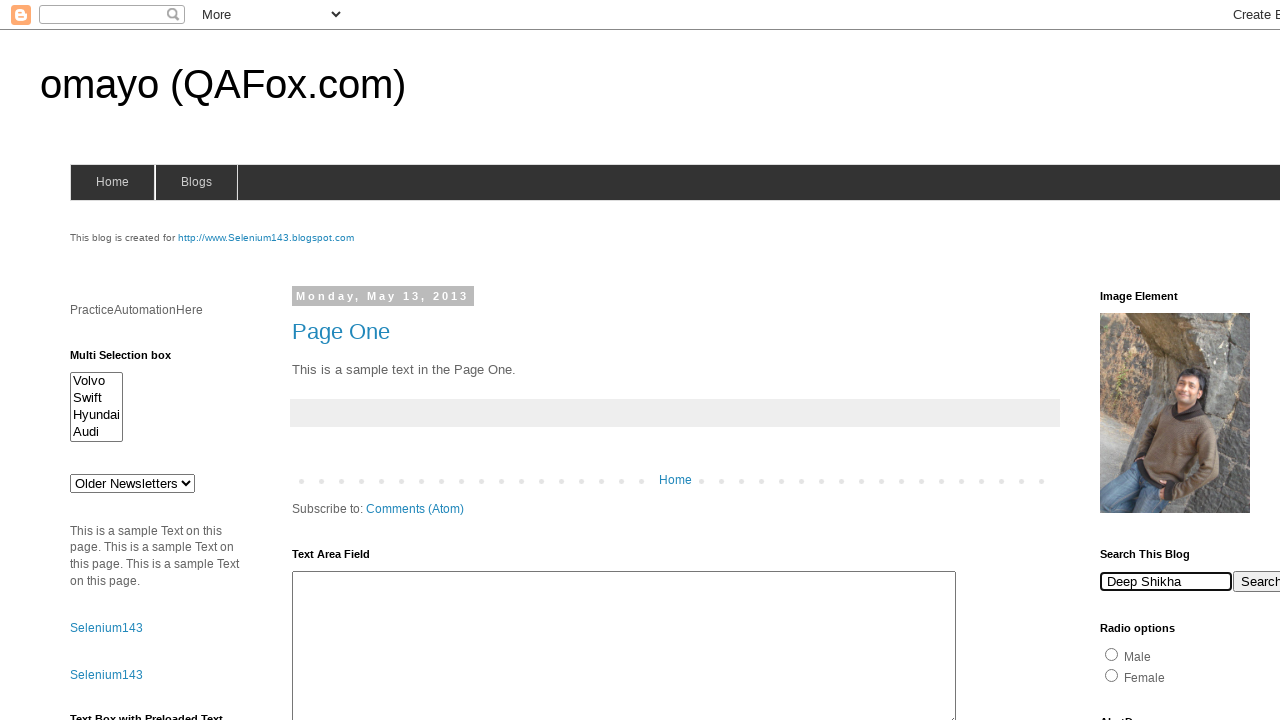

Filled text field with class 'classone' with 'Deep' on .classone
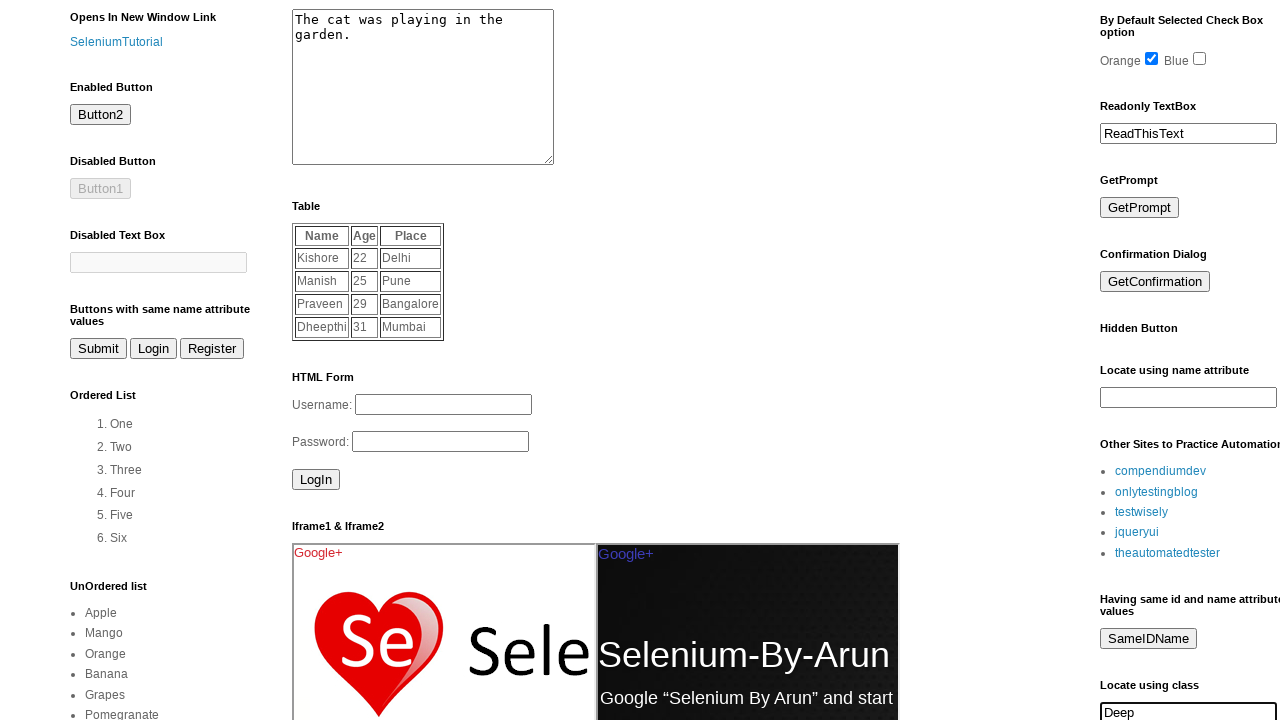

Retrieved text from element #pah: 'PracticeAutomationHere'
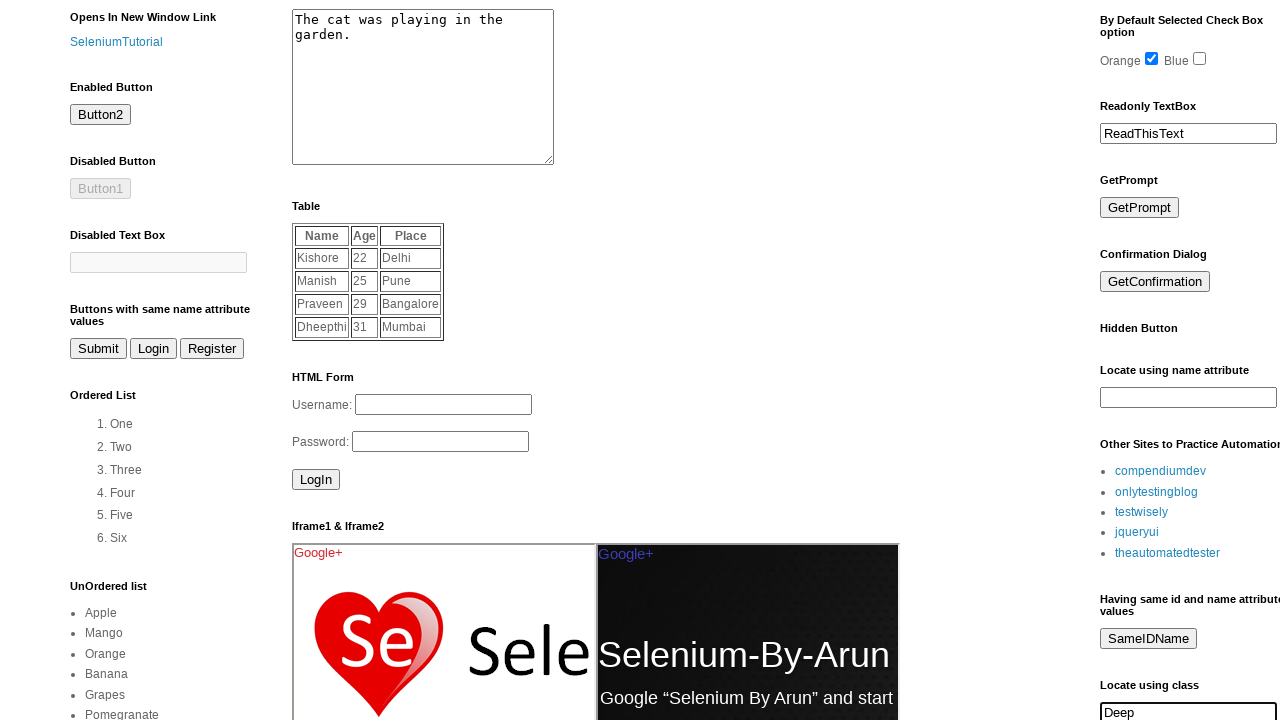

Retrieved page title: 'omayo (QAFox.com)'
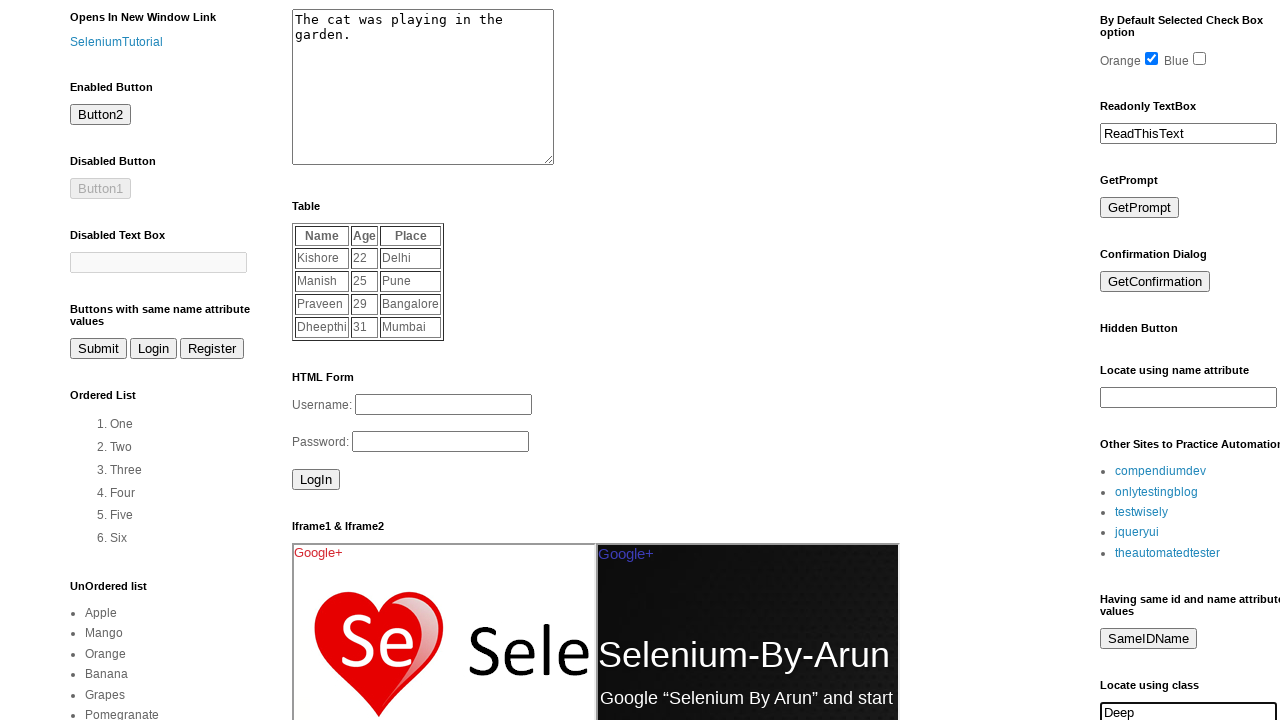

Retrieved current URL: 'http://omayo.blogspot.com/'
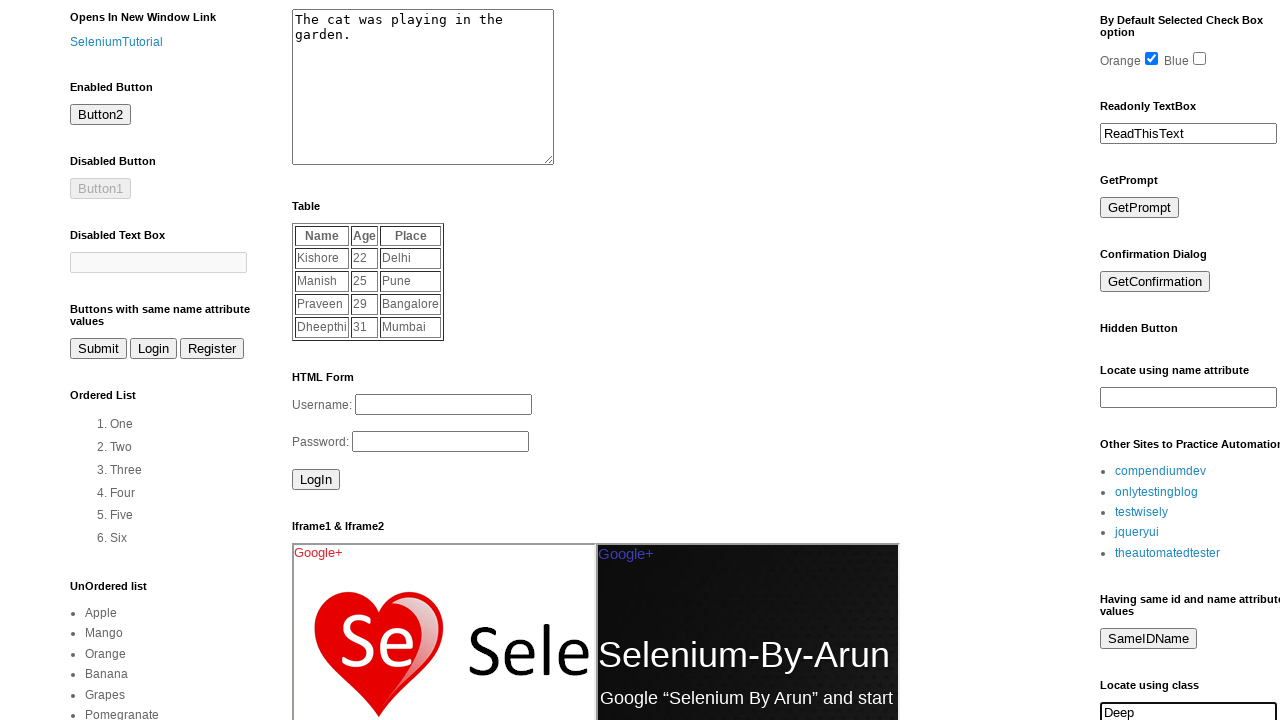

Retrieved textbox #textbox1 value attribute: 'Selenium WebDriver'
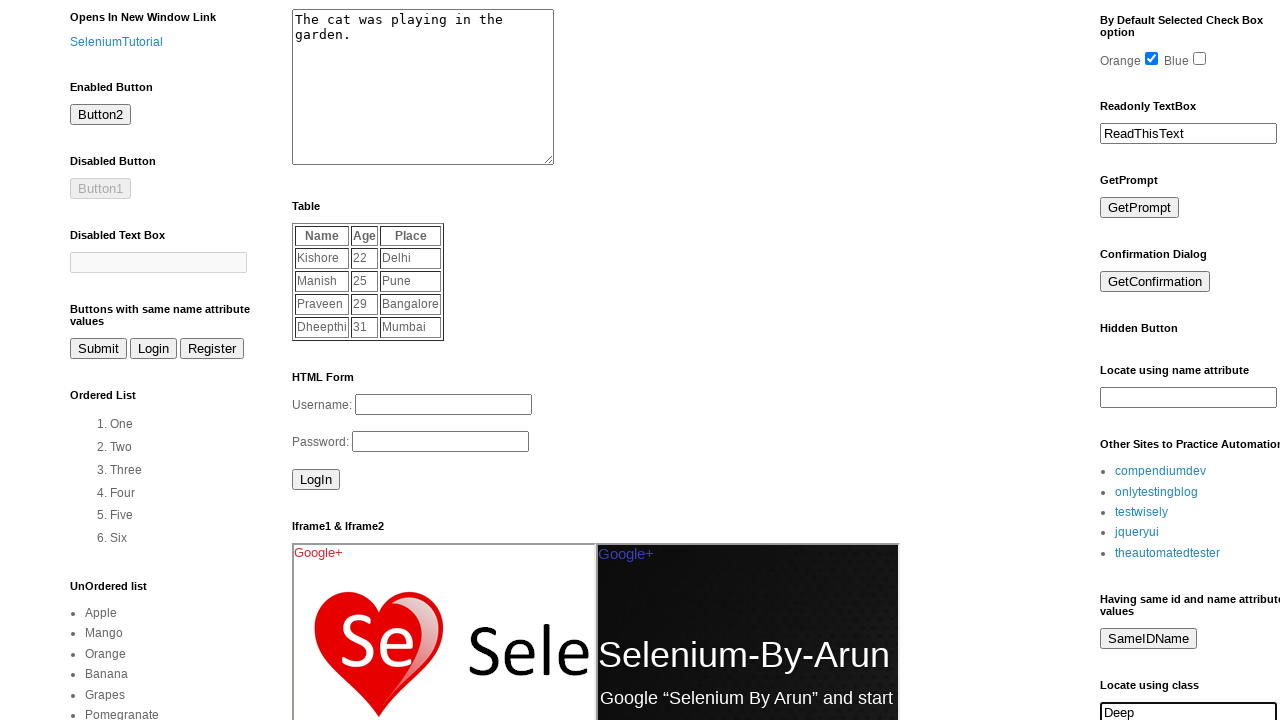

Checked if button #but2 is displayed: True
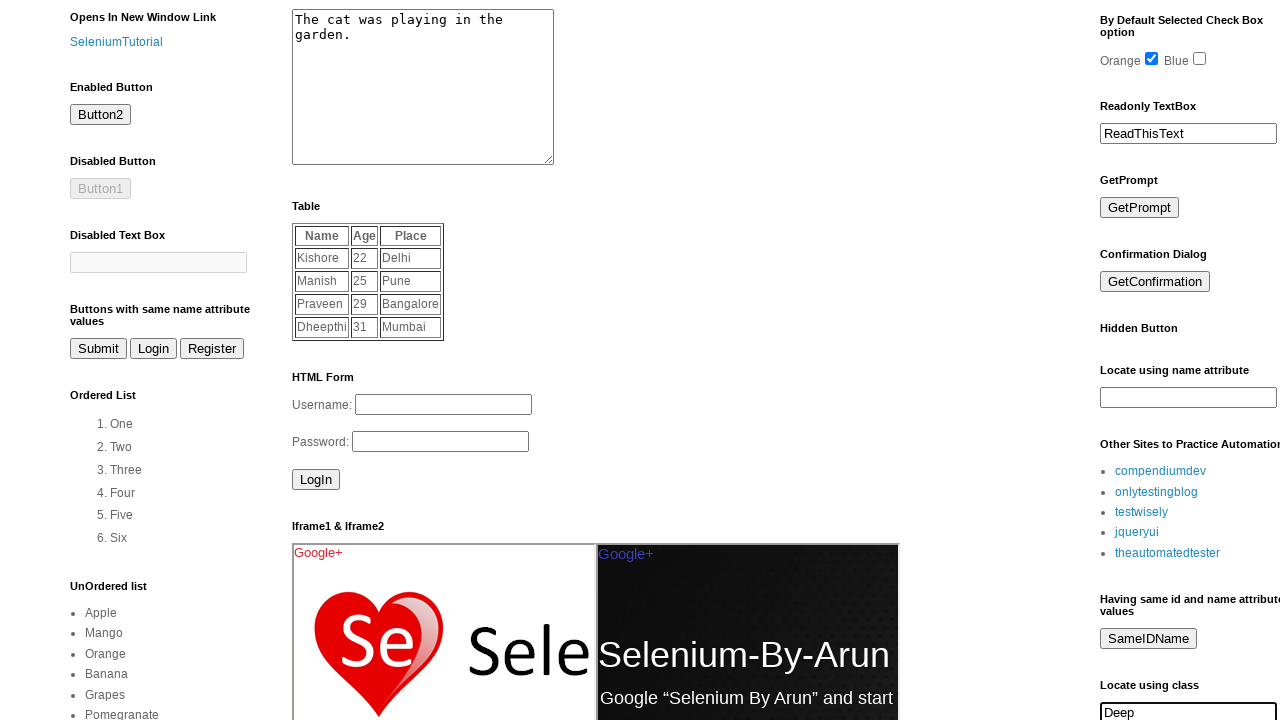

Checked if button #but2 is enabled: True
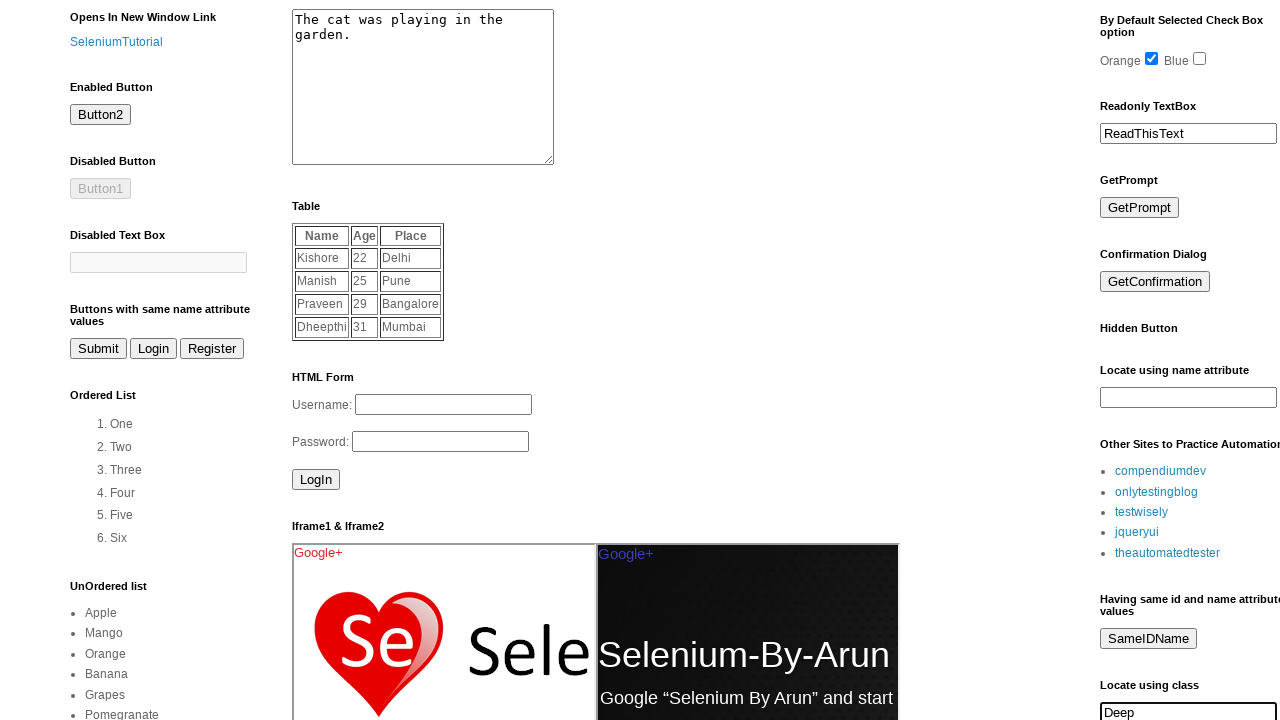

Checked if button #but1 is enabled: False
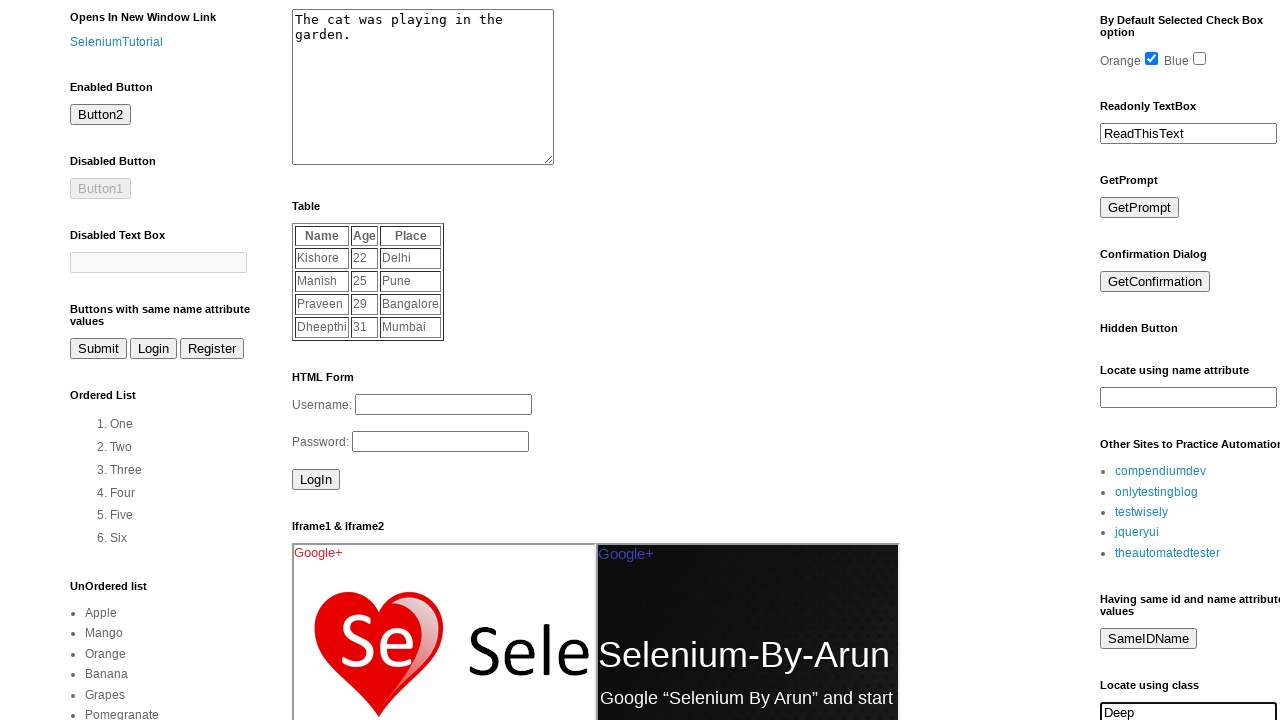

Checked if checkbox #checkbox1 (Orange) is selected: True
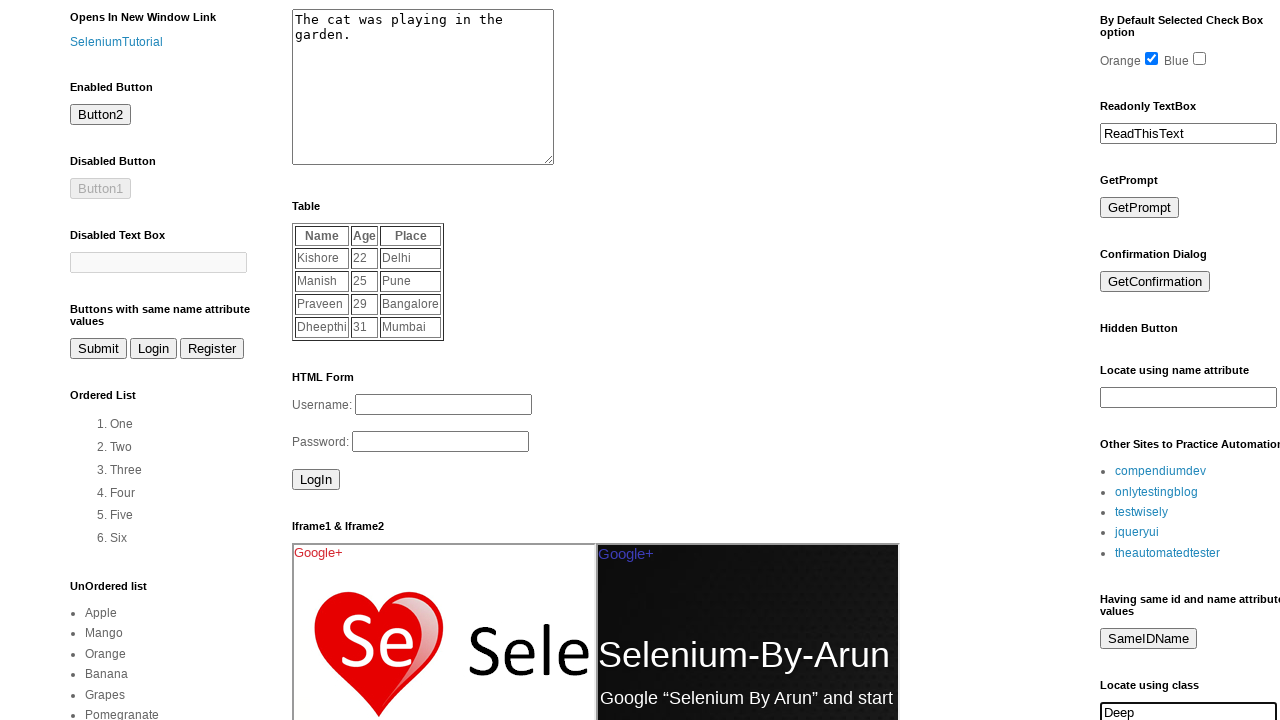

Checked if checkbox #checkbox2 (Blue) is selected: False
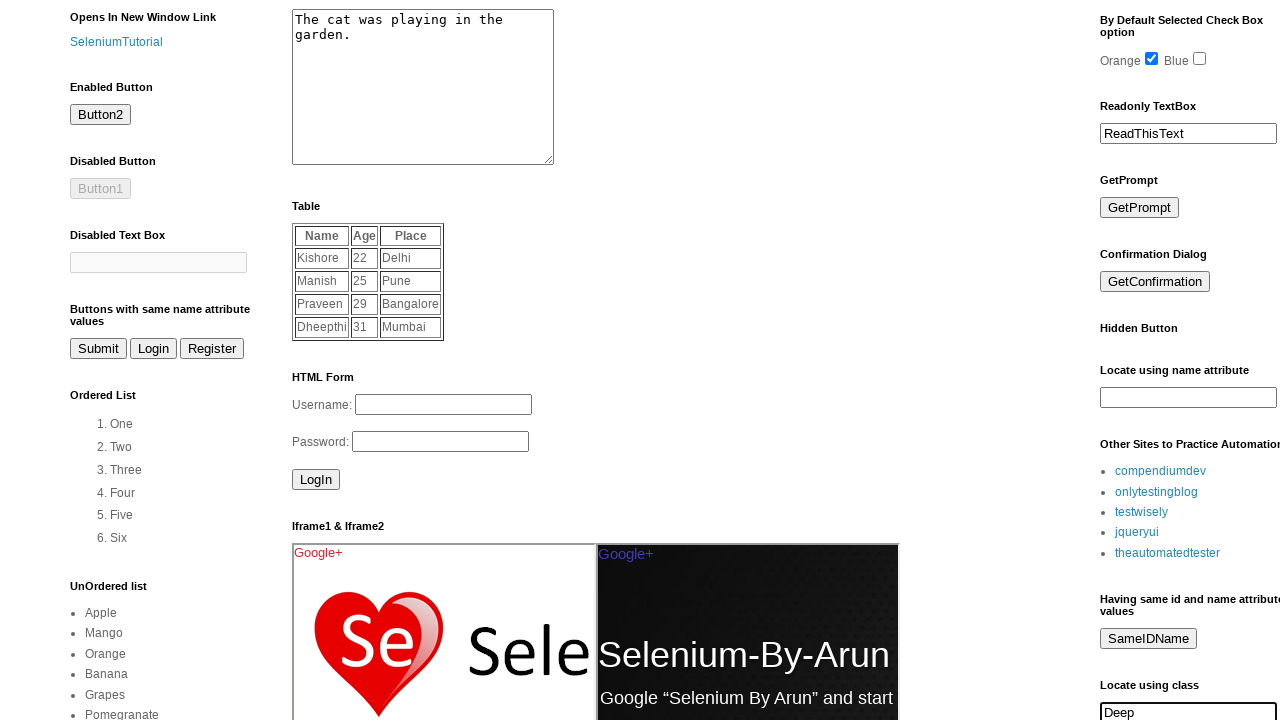

Navigated to Selenium documentation URL
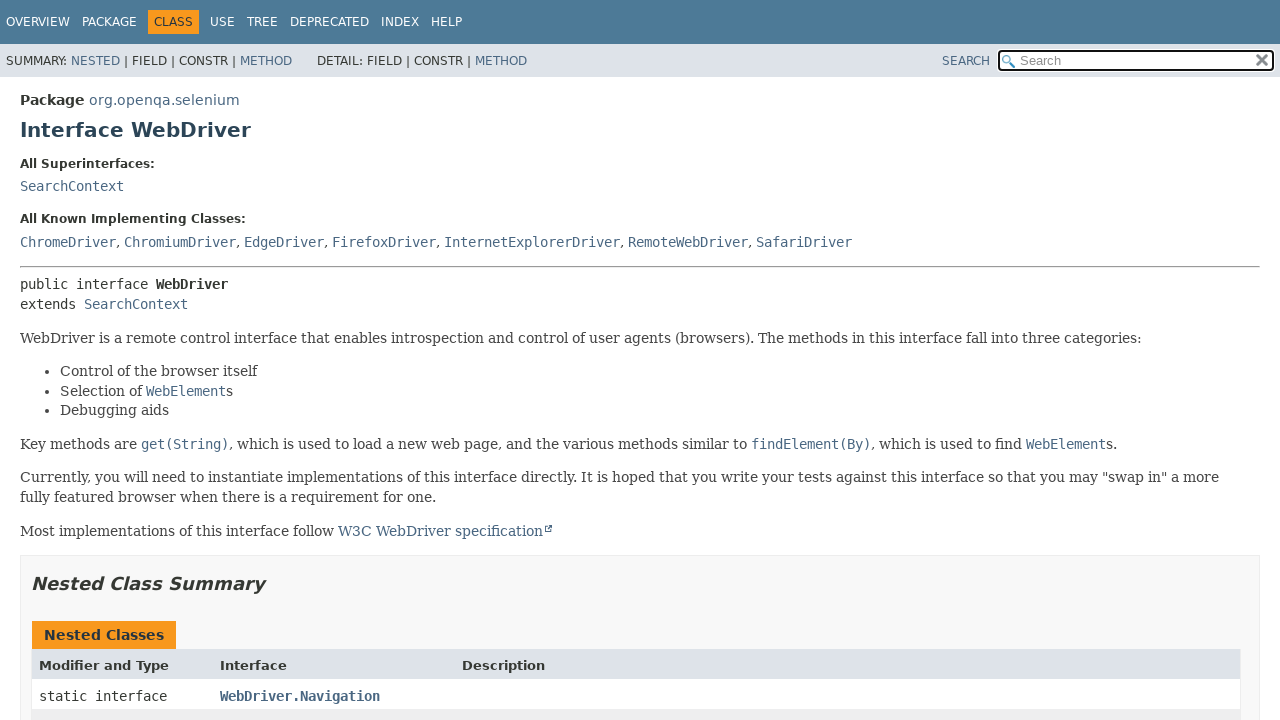

Navigated back to previous page
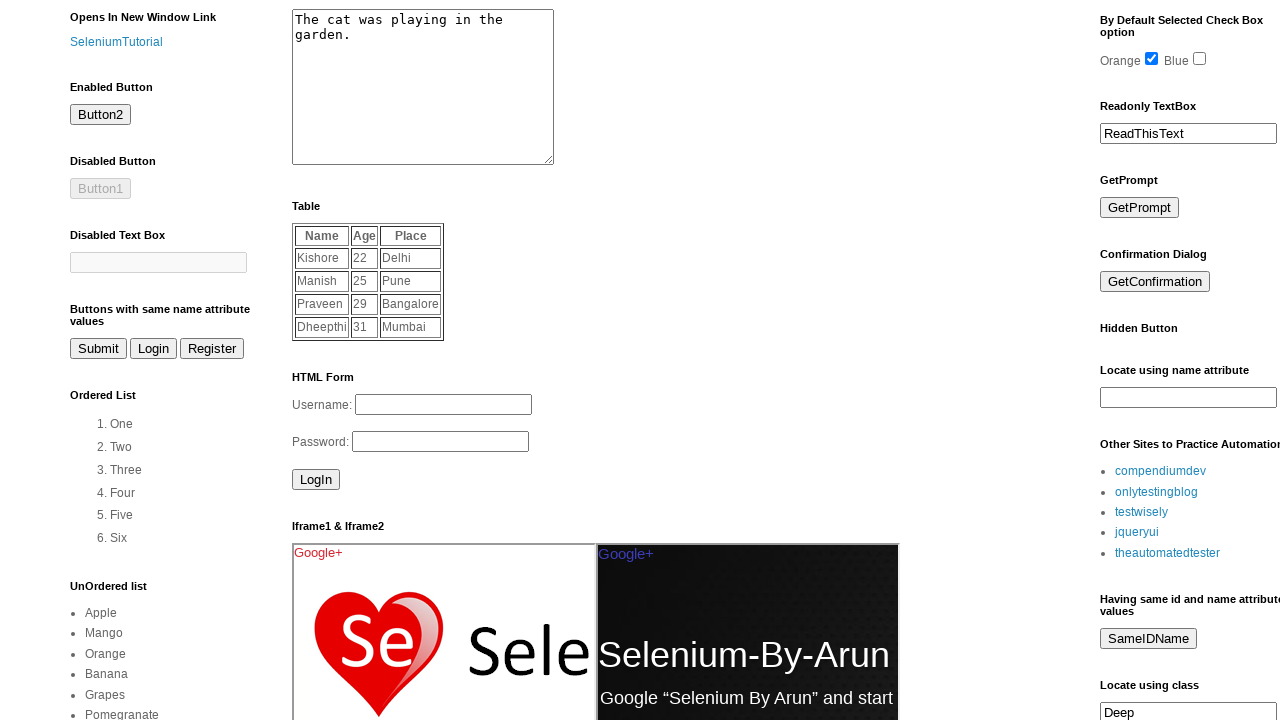

Navigated forward in browser history
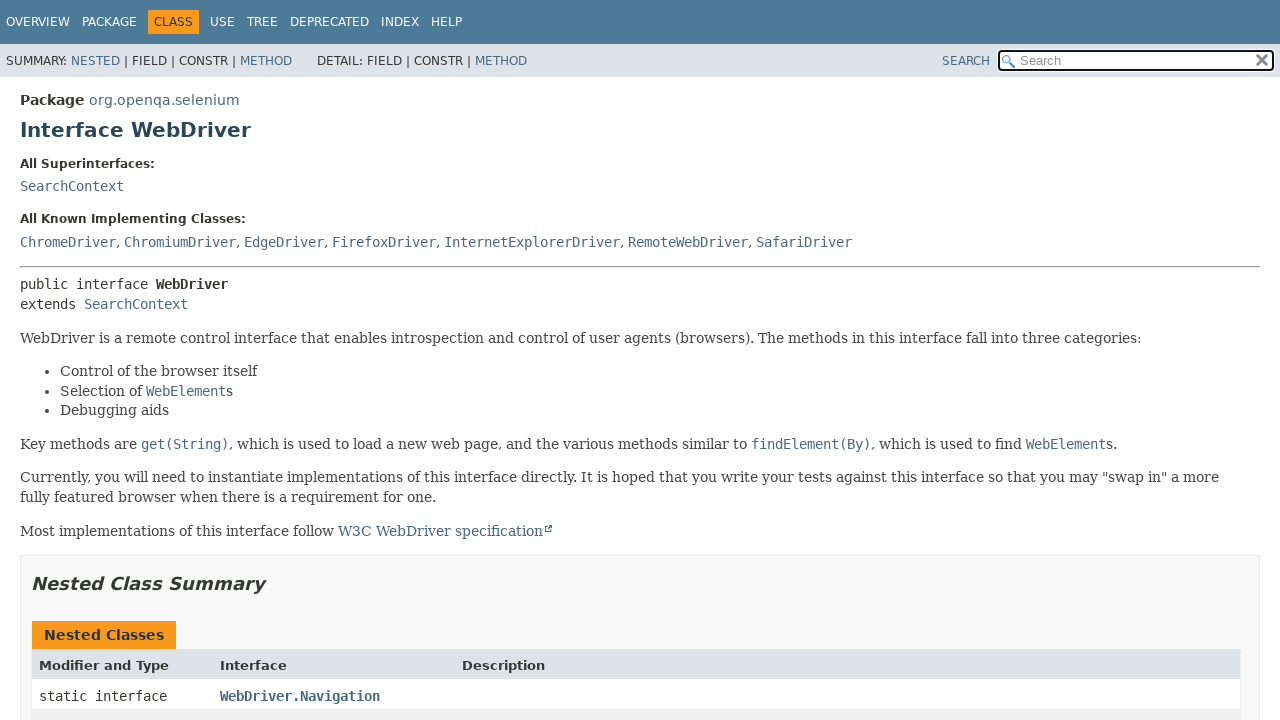

Navigated back again to previous page
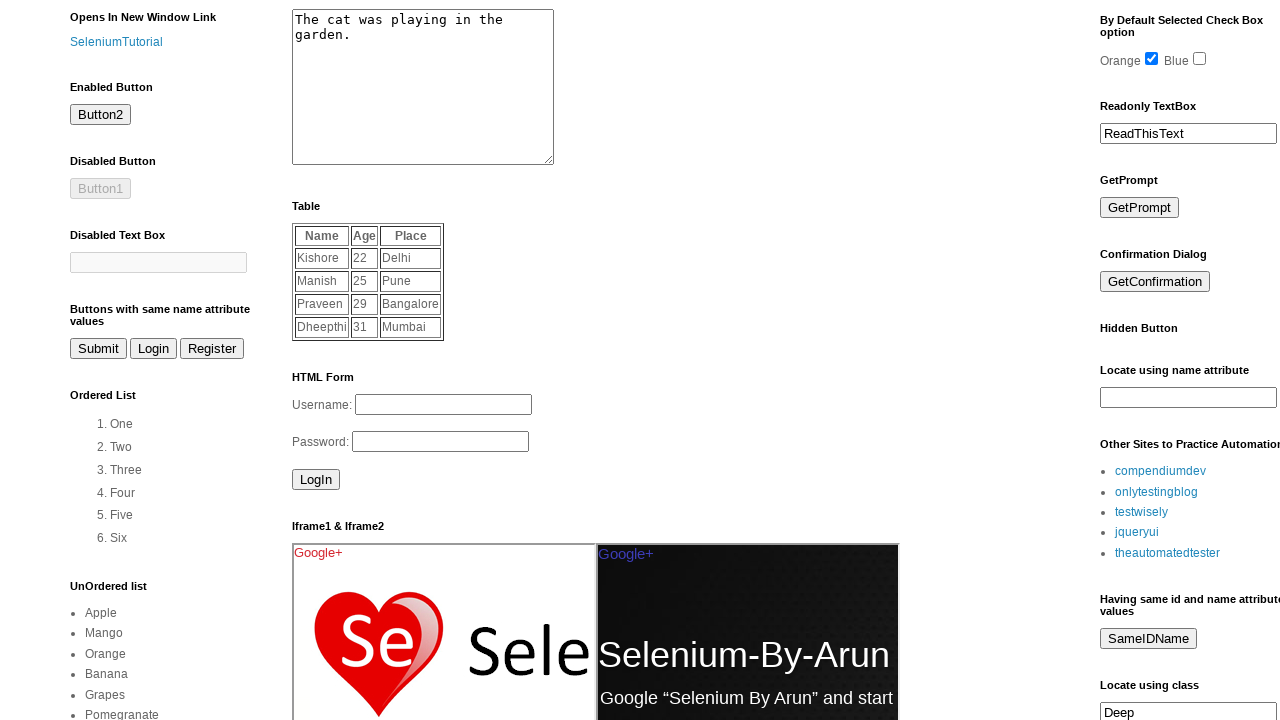

Refreshed the current page
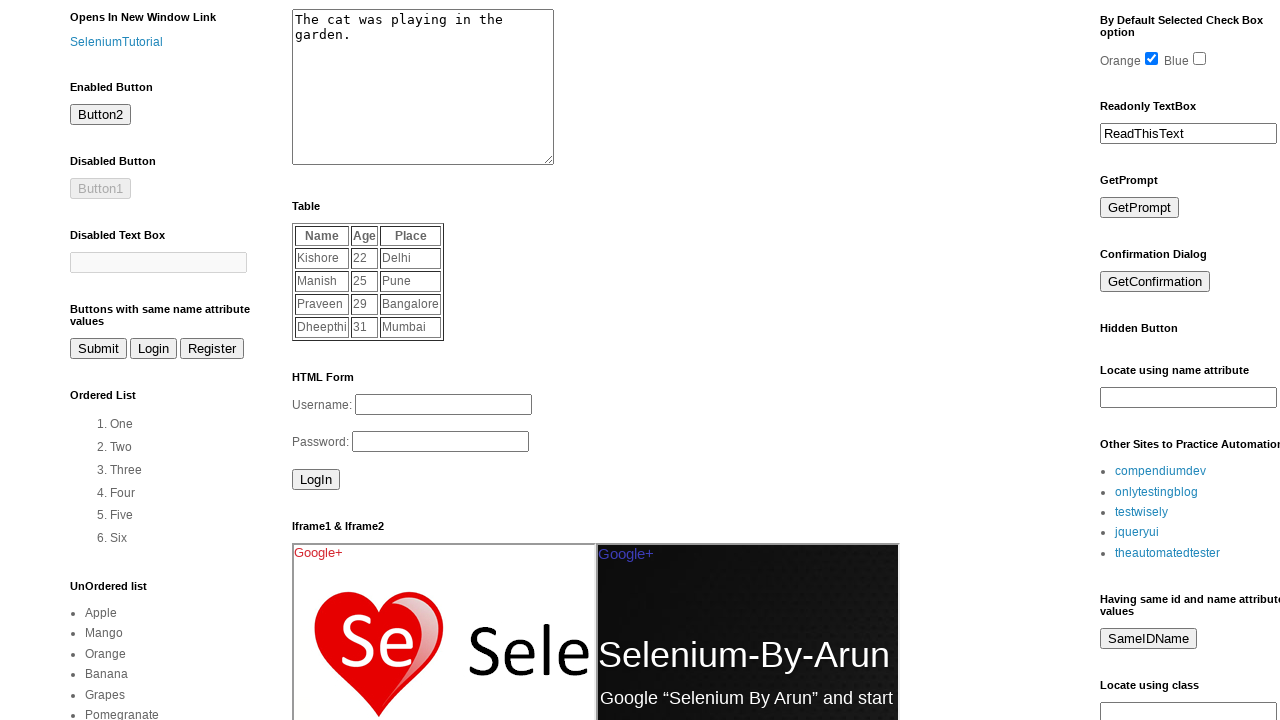

Retrieved tag name of button #but2: 'BUTTON'
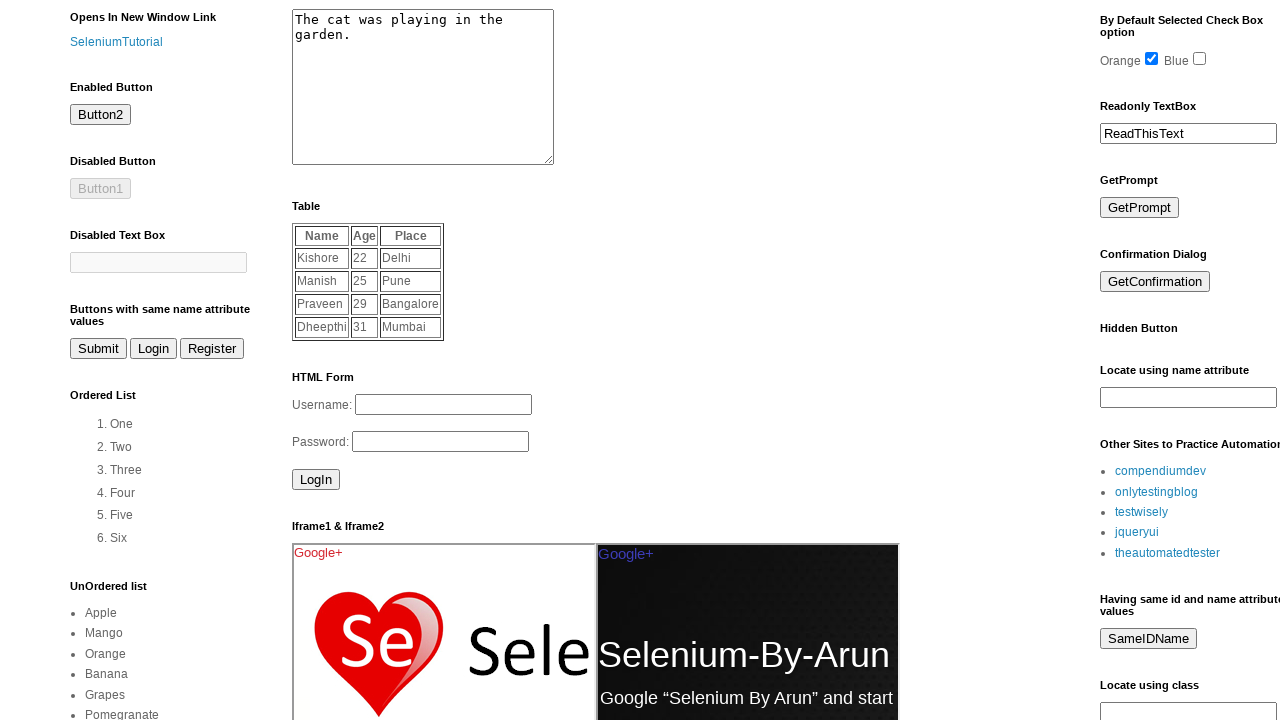

Retrieved CSS textAlign value of element #home: 'center'
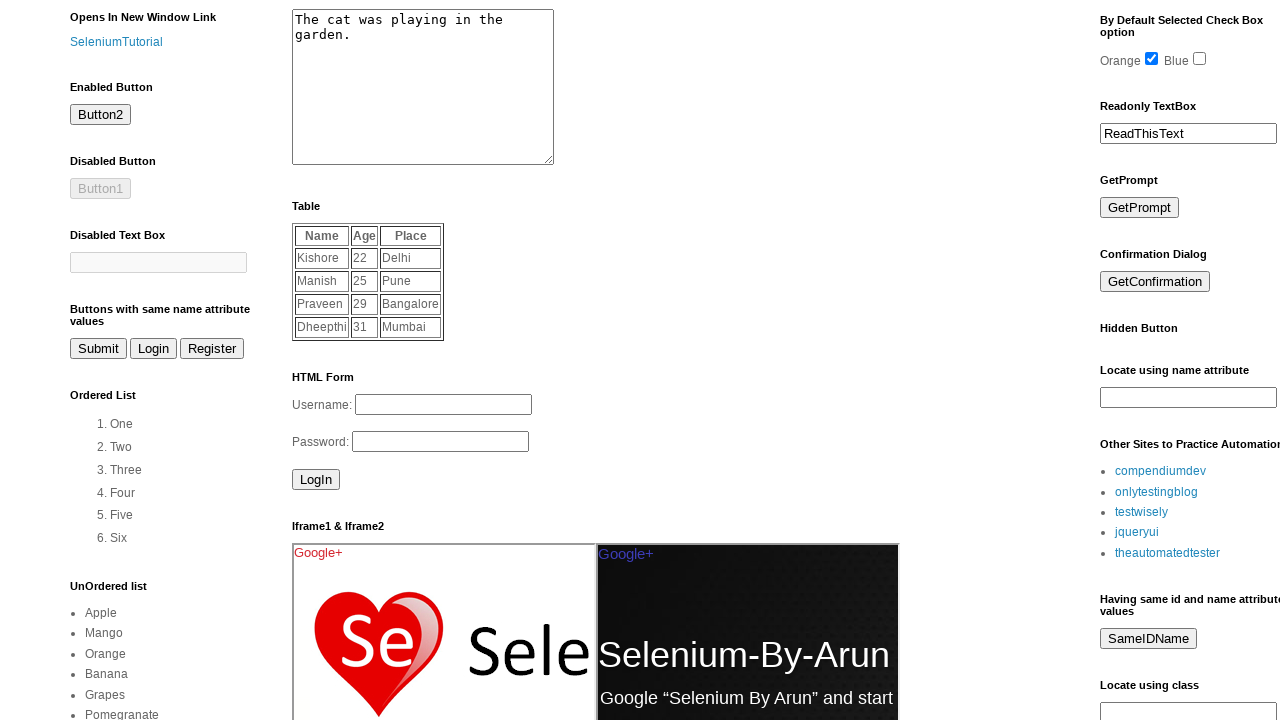

Retrieved bounding box of button #but2
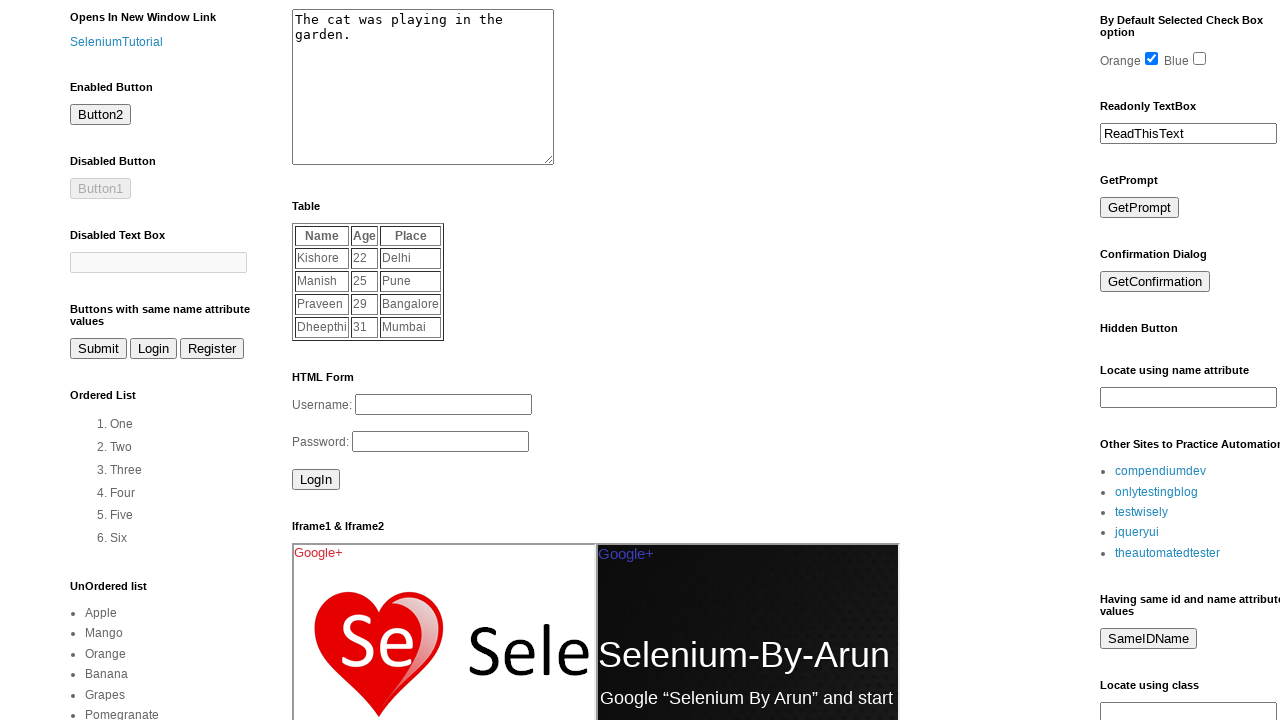

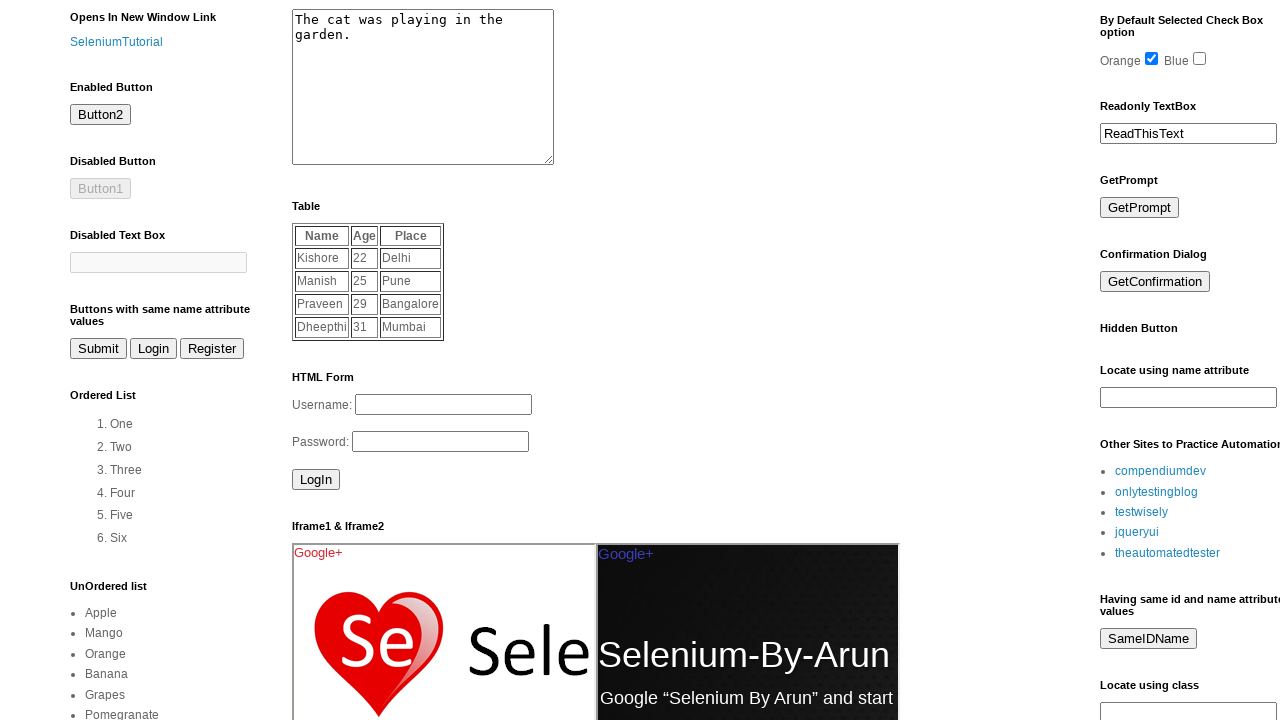